Tests relative locator functionality by finding and clicking a button that is below another button

Starting URL: https://demoqa.com/buttons

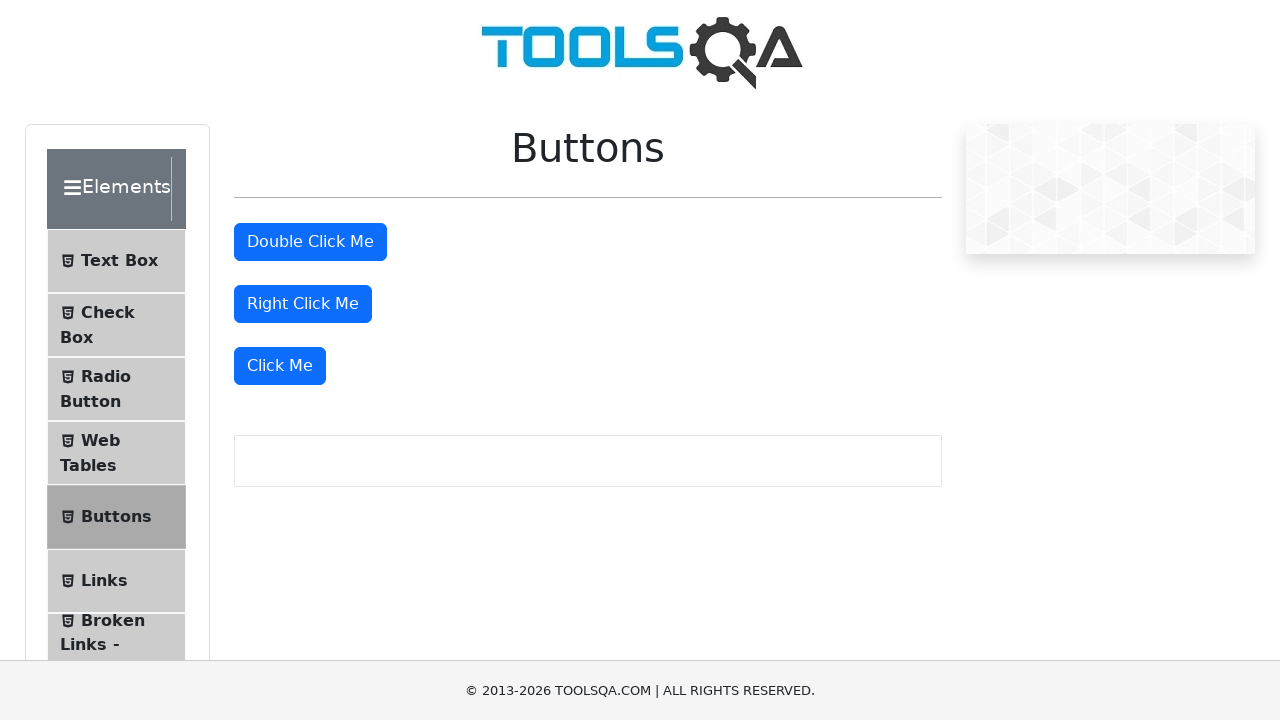

Located the right click button element
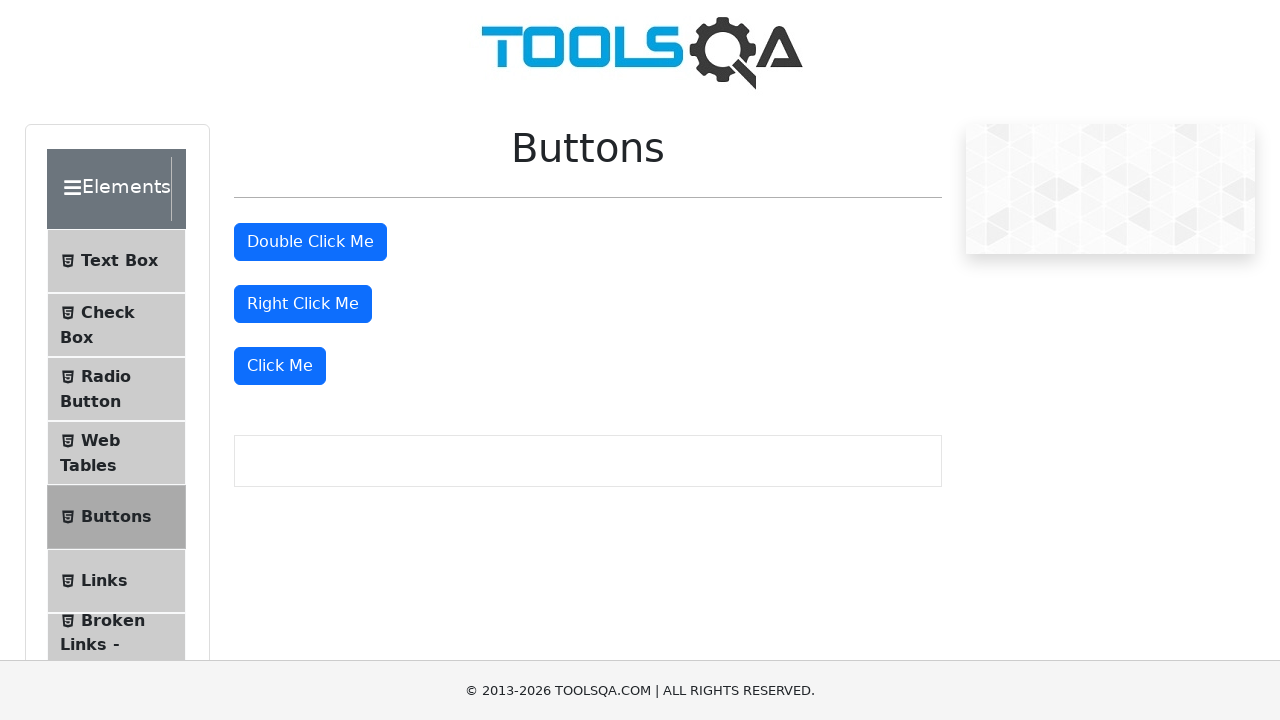

Scrolled right click button into view
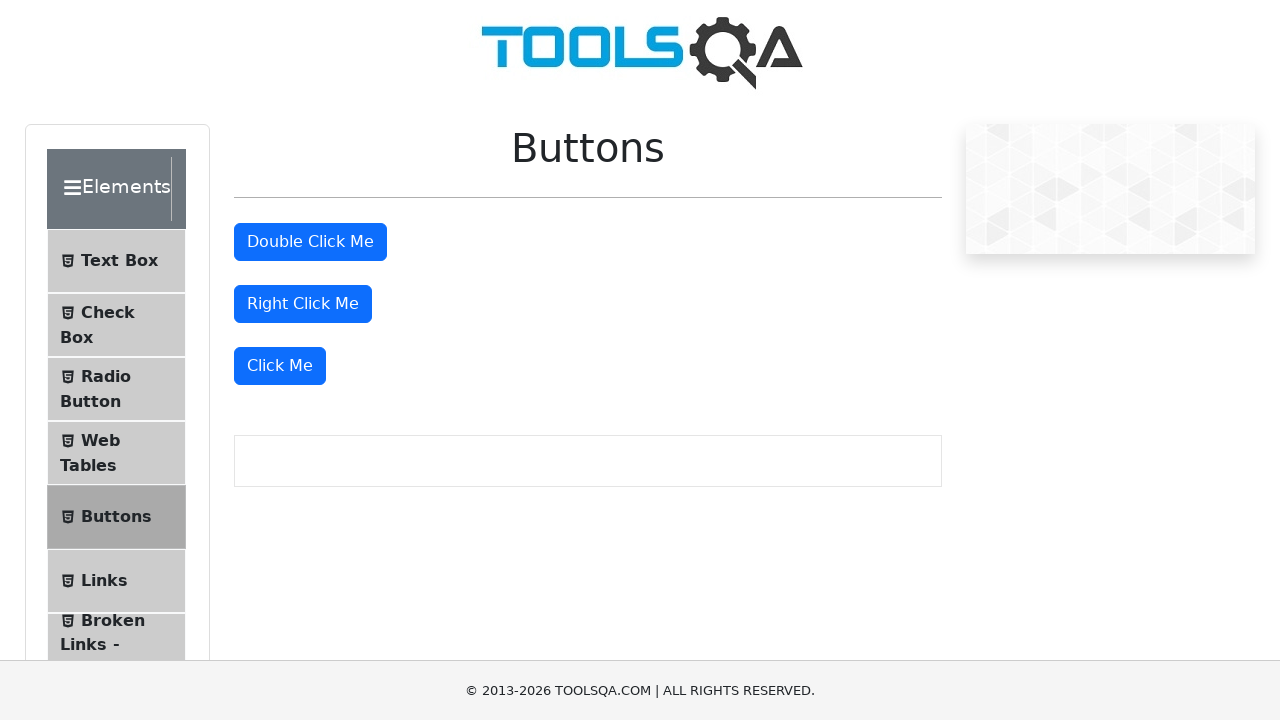

Clicked the right click button that is below the double click button at (303, 304) on #rightClickBtn
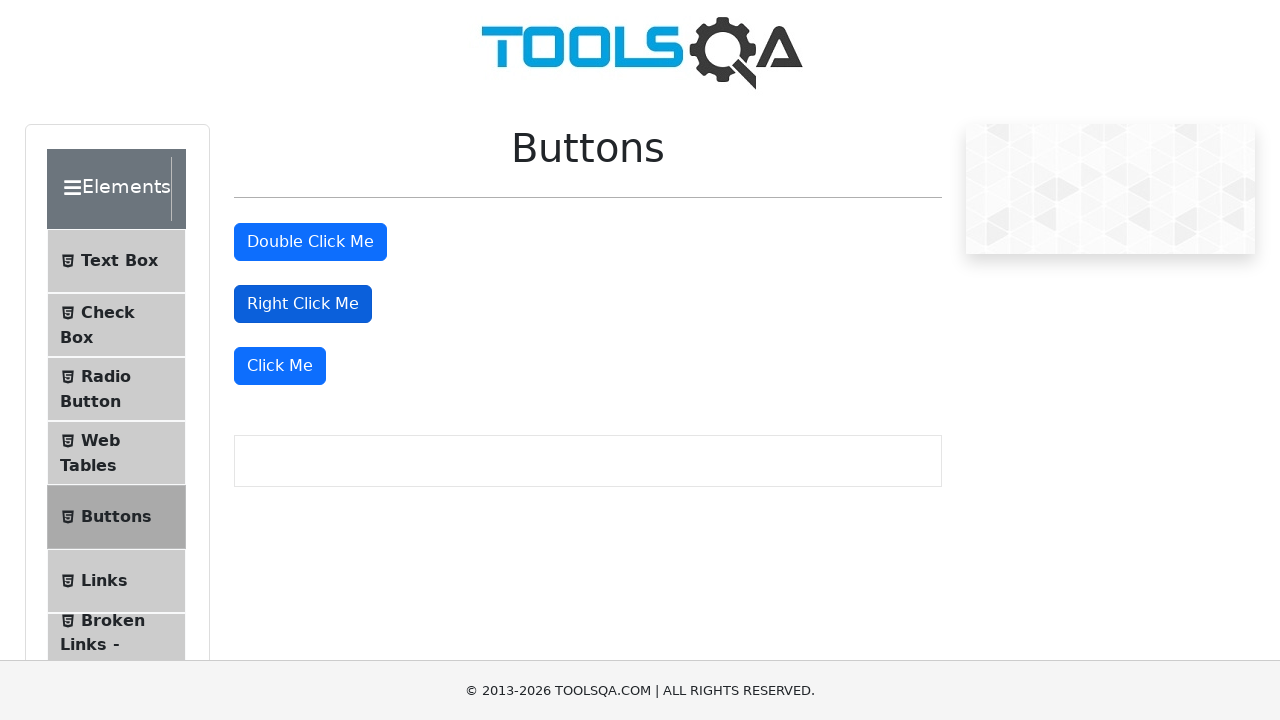

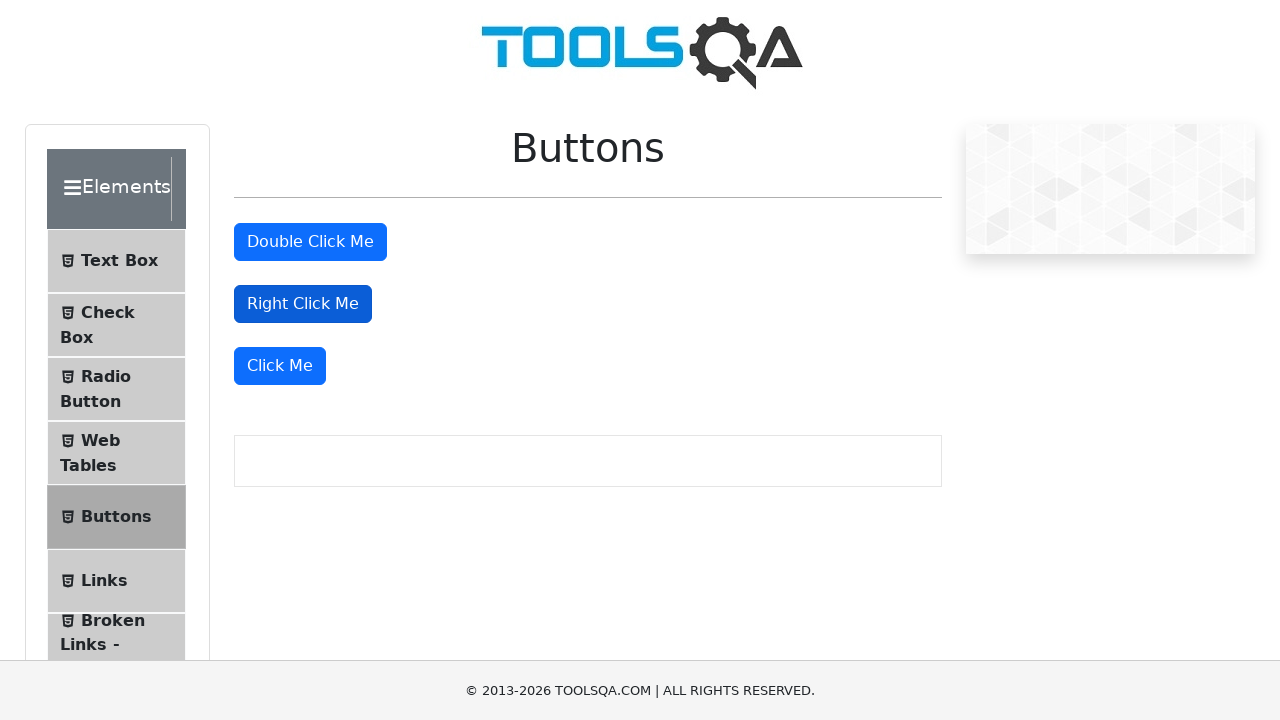